Navigates to a frames test page, types text into an input field, and verifies the page with ignore regions

Starting URL: https://applitools.github.io/demo/TestPages/FramesTestPage/

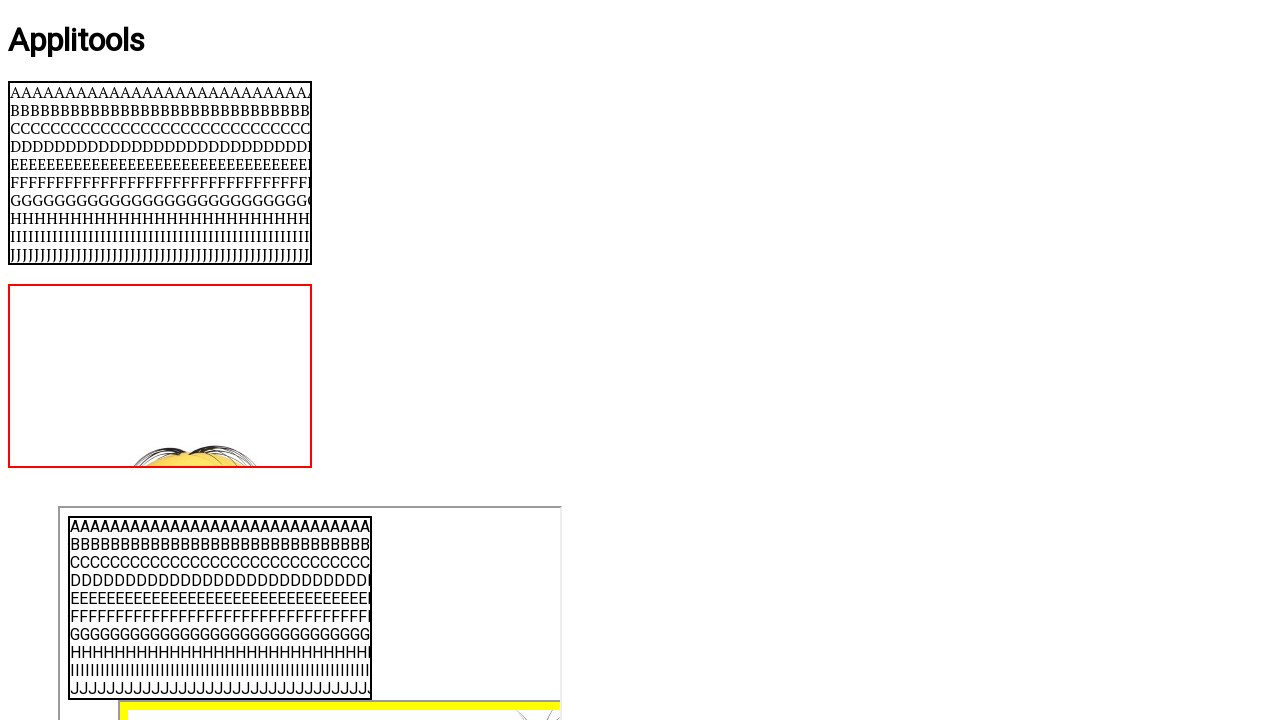

Navigated to FramesTestPage
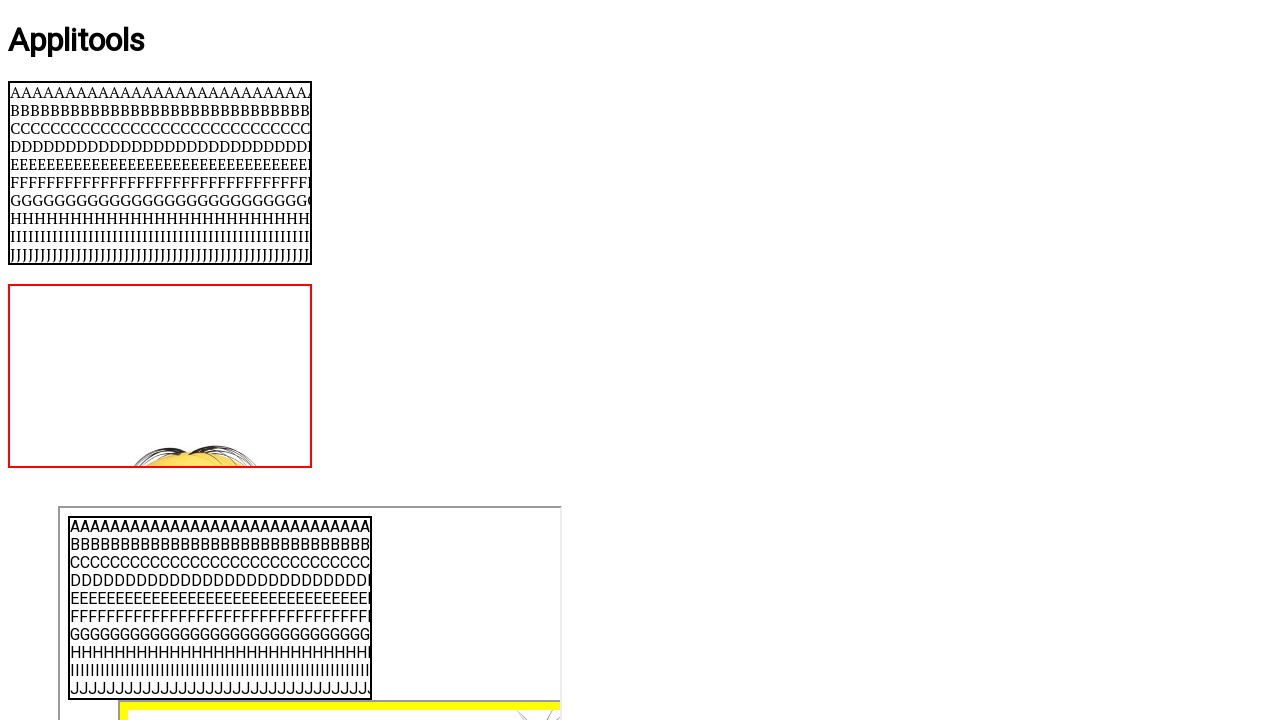

Filled input field with 'My Input' on input
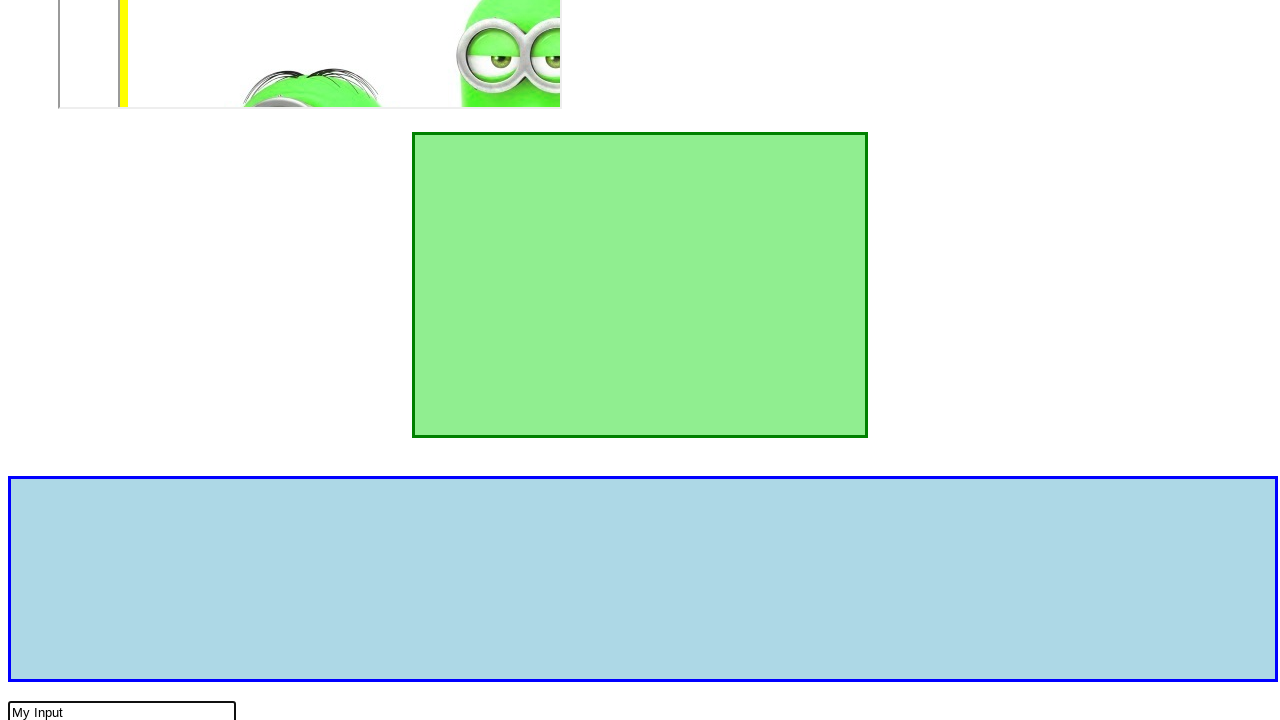

Page DOM content loaded
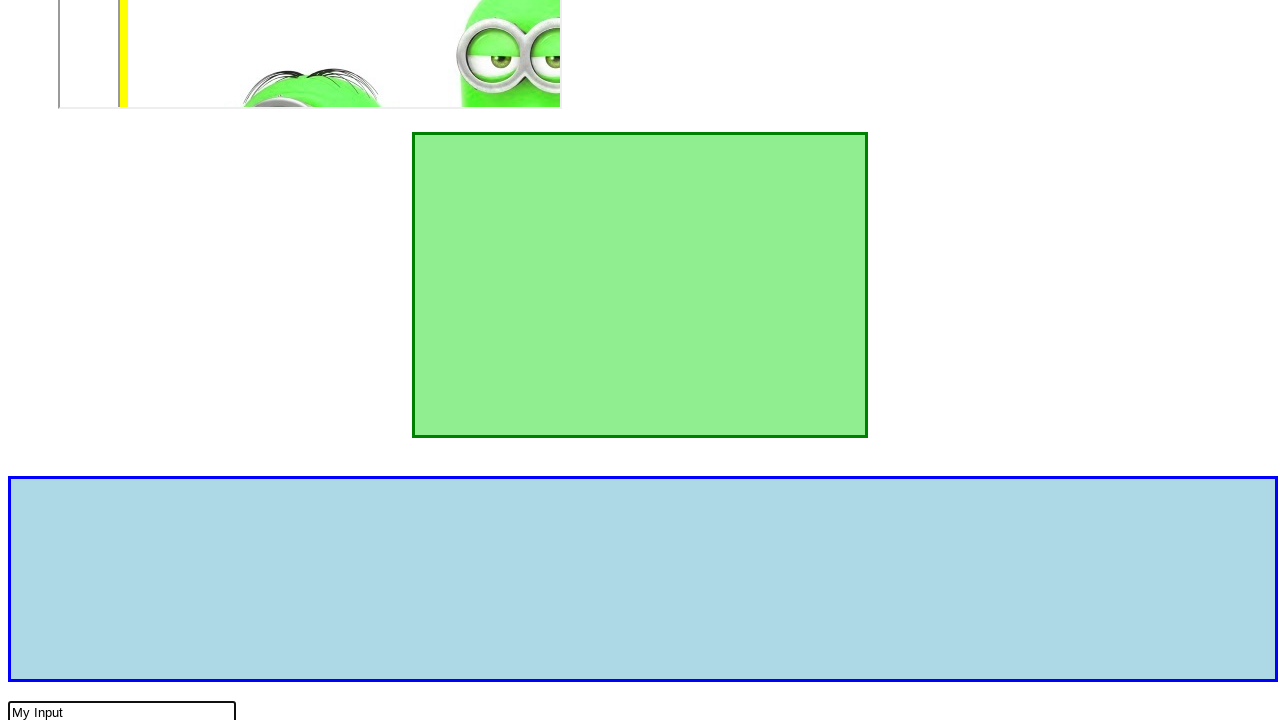

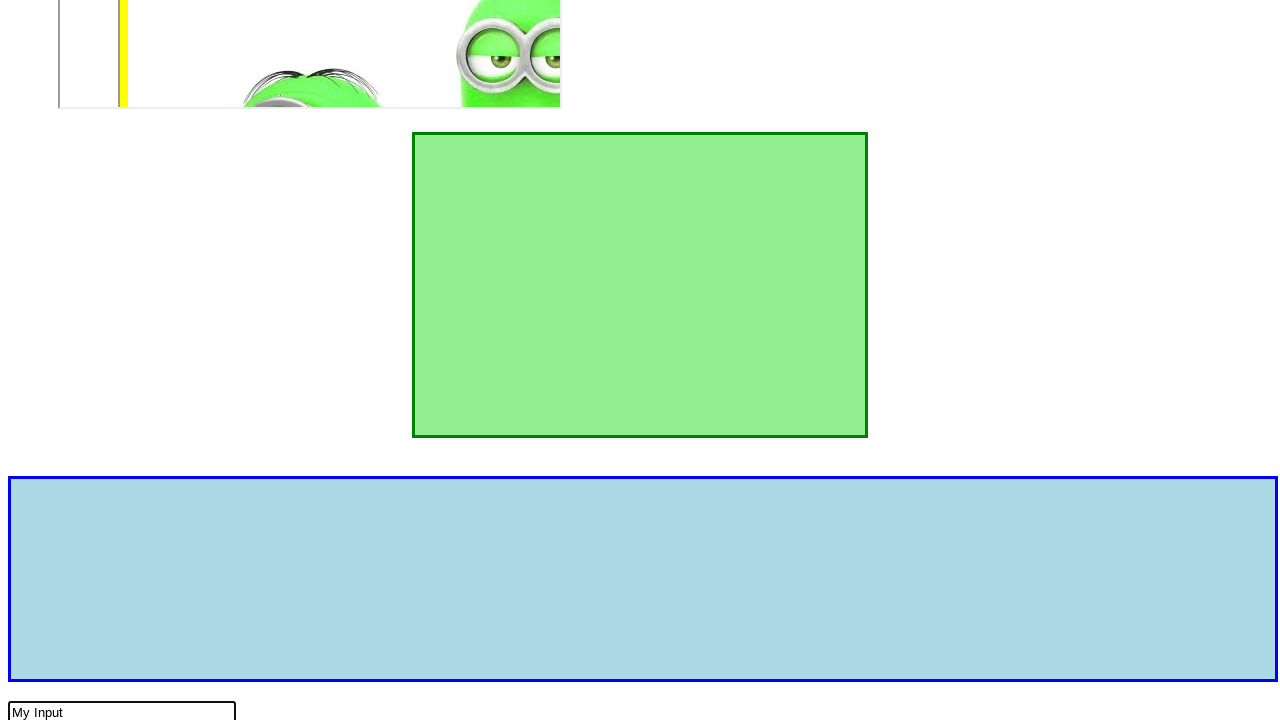